Tests TodoMVC application by selecting a framework (Backbone.js), adding todo items, checking off specific items, and verifying the count of remaining items.

Starting URL: https://todomvc.com/

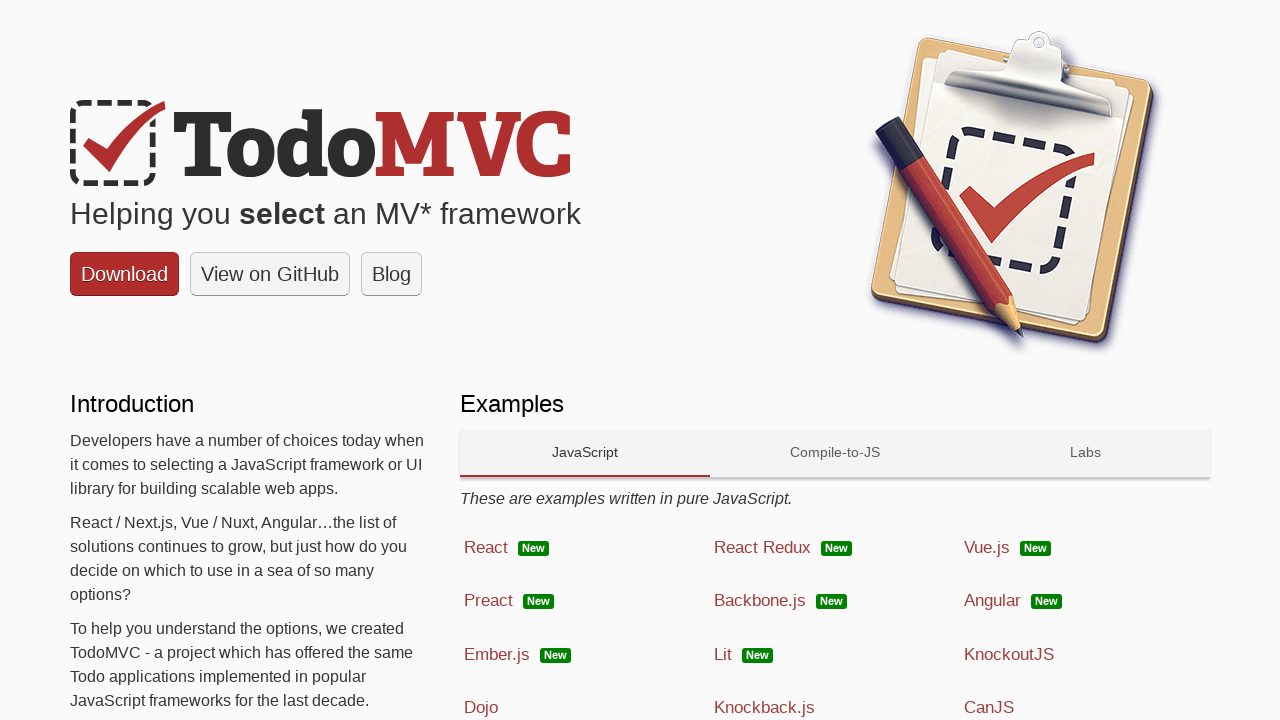

Clicked on Backbone.js framework link at (835, 601) on a:has-text('Backbone.js')
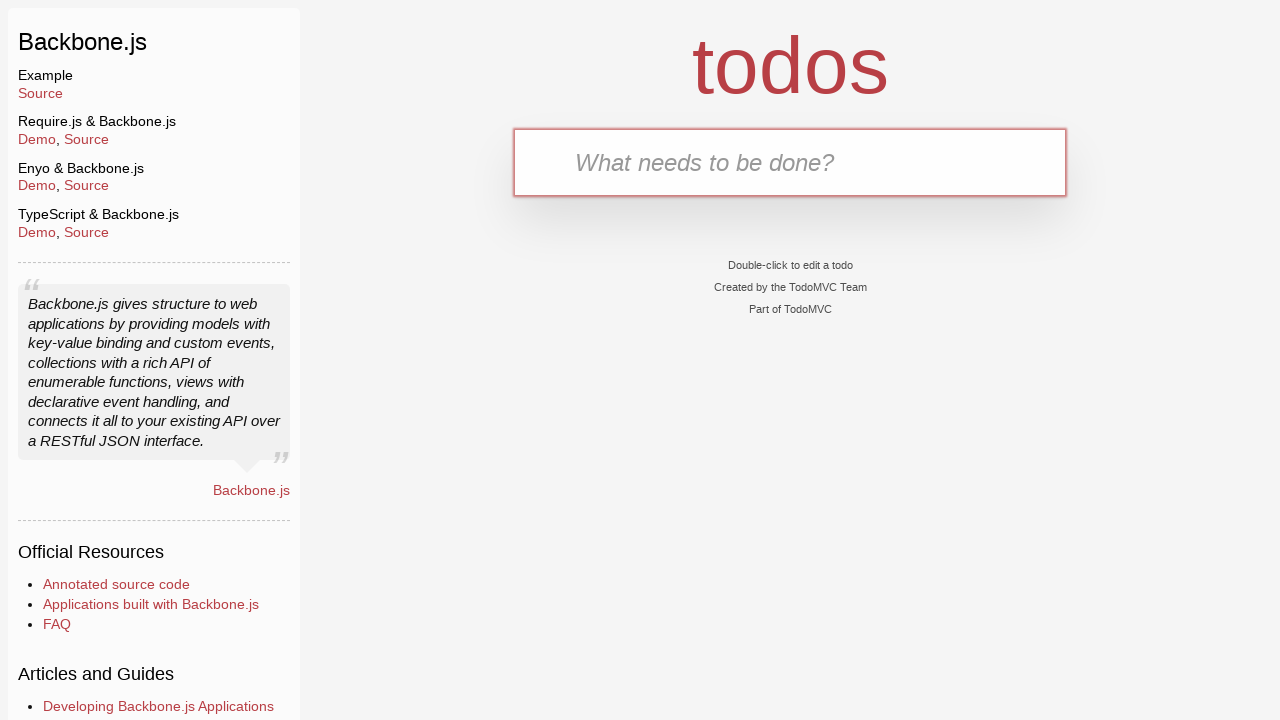

Todo input field loaded
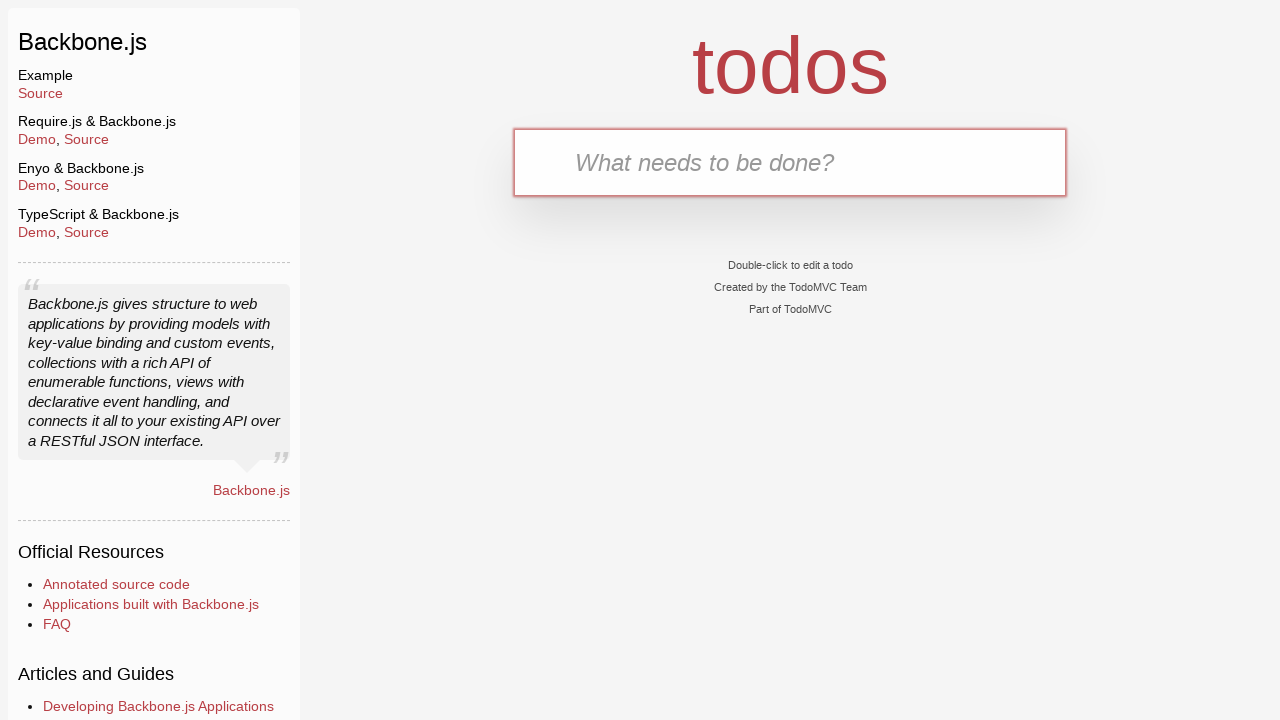

Filled todo input with 'Buy sugar' on .new-todo
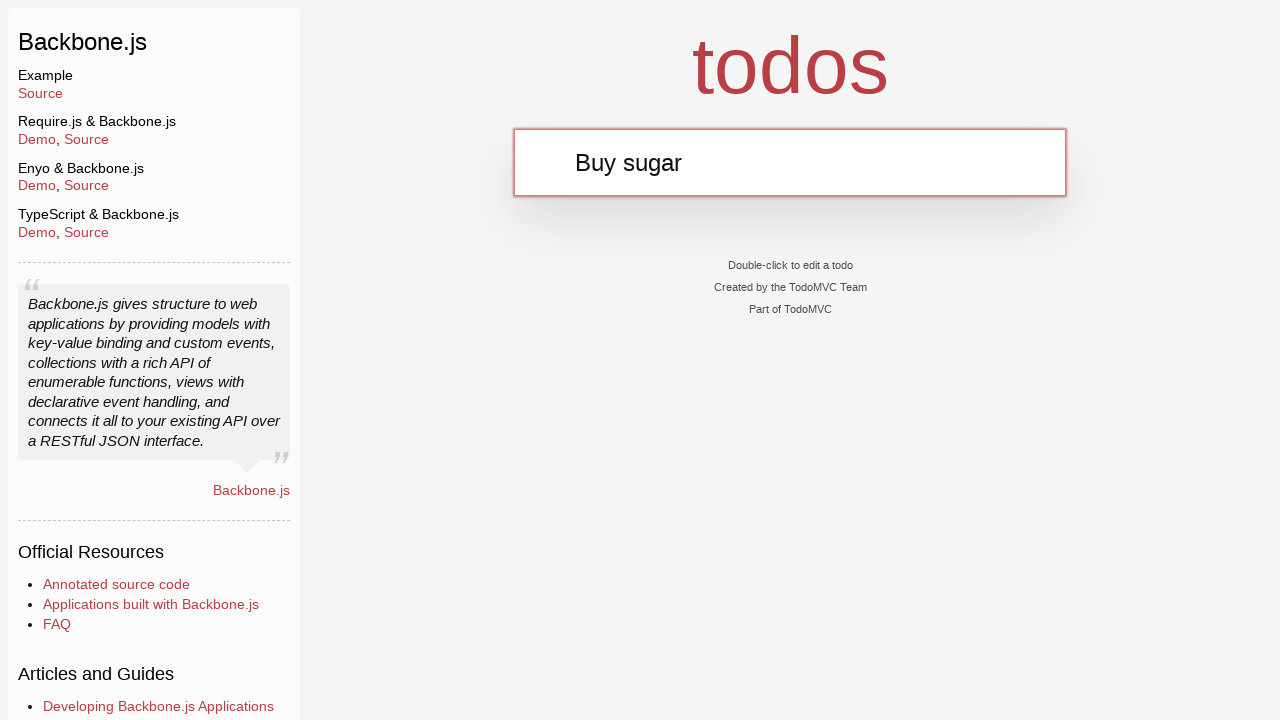

Pressed Enter to add 'Buy sugar' todo item on .new-todo
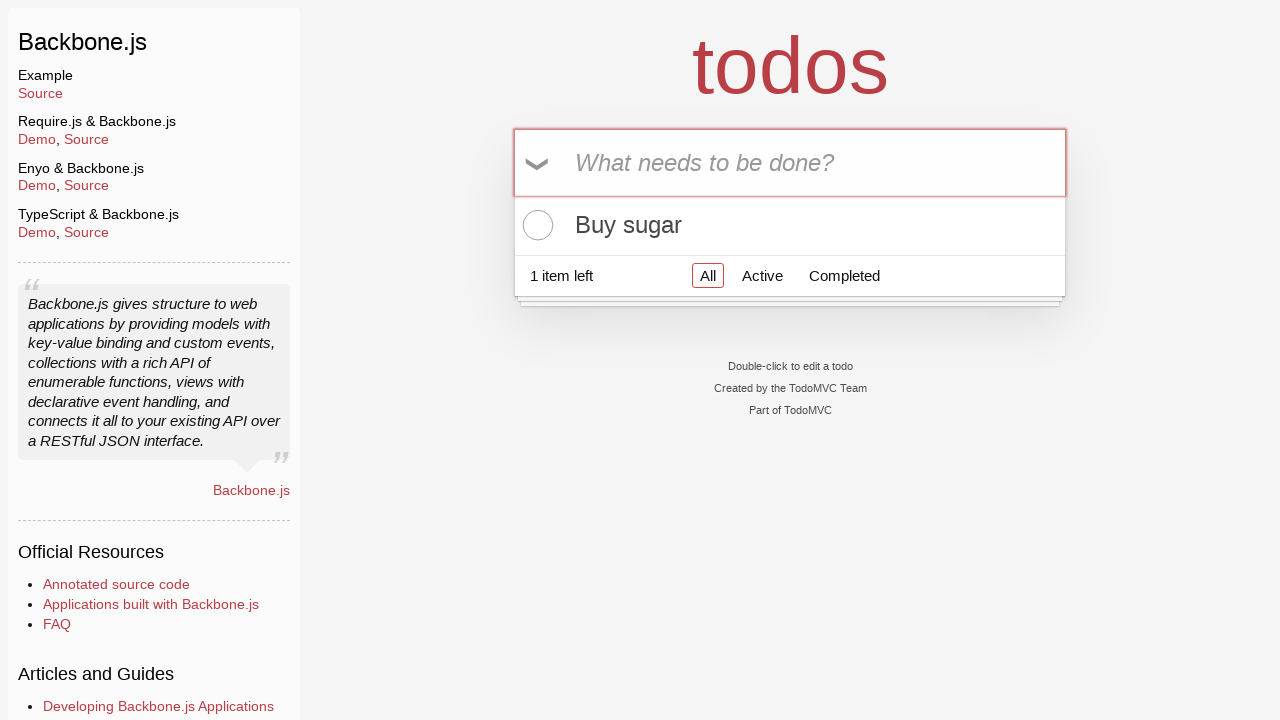

Filled todo input with 'Buy water' on .new-todo
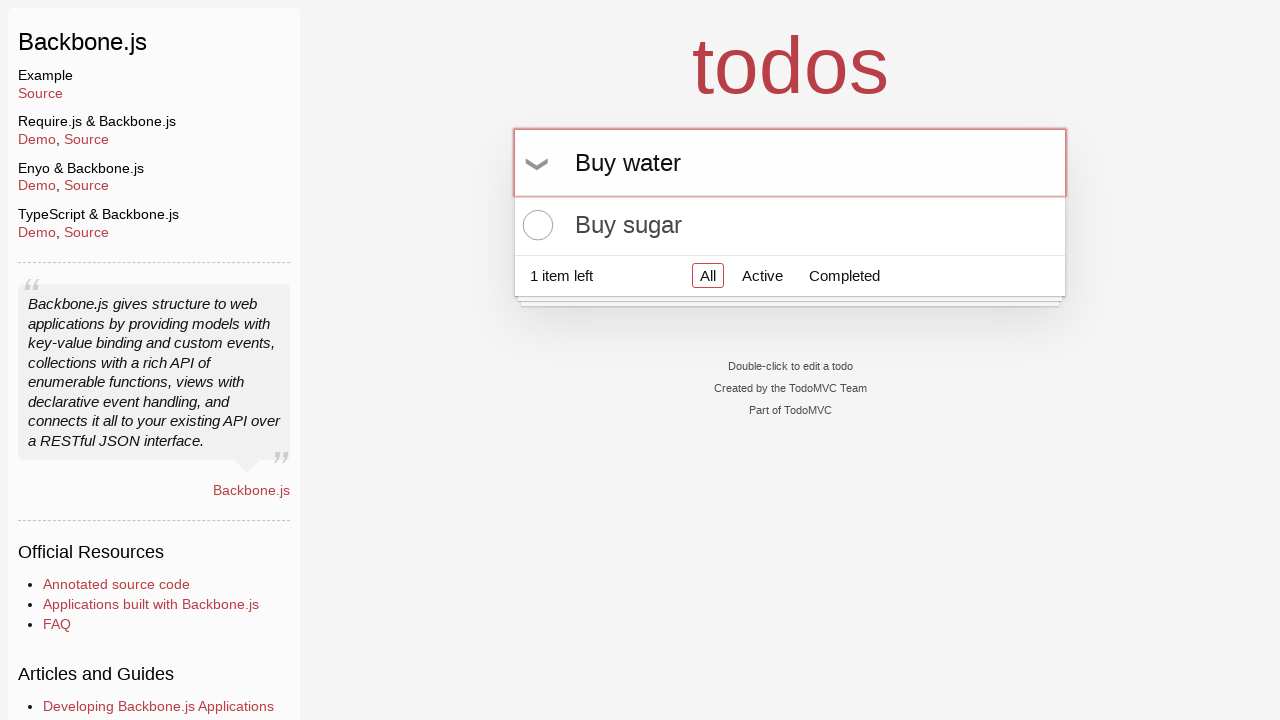

Pressed Enter to add 'Buy water' todo item on .new-todo
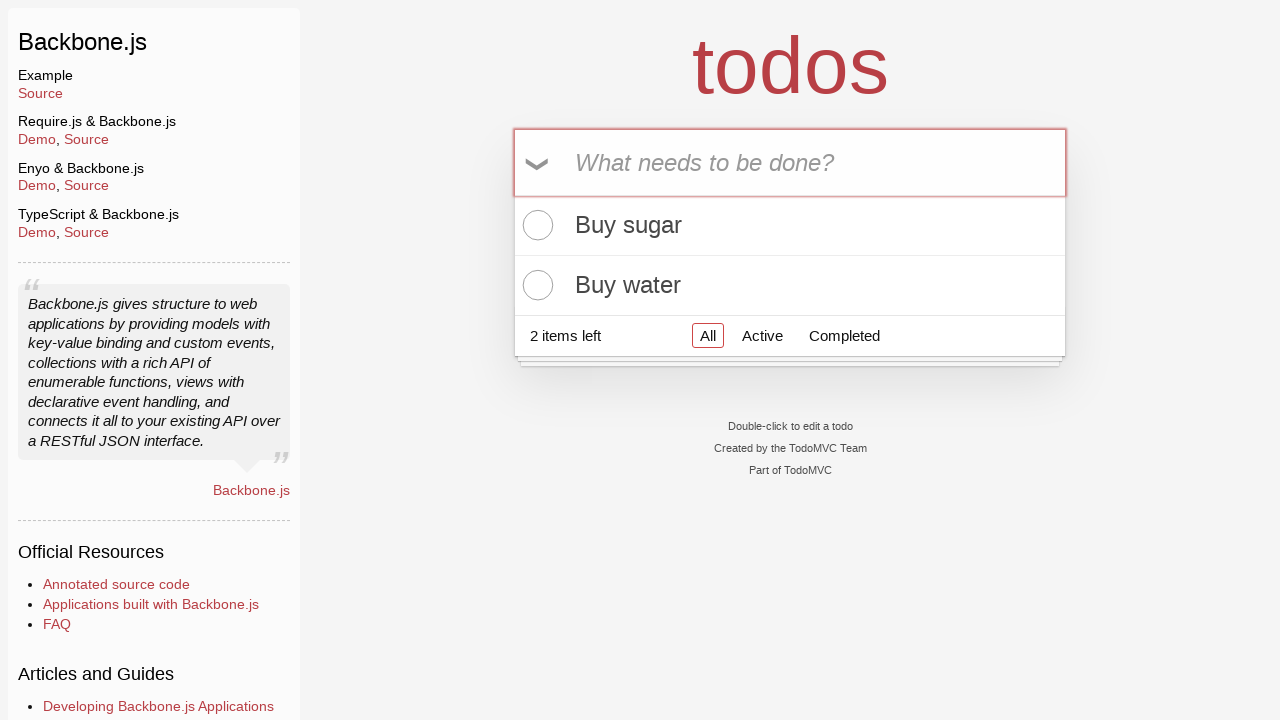

Todo items appeared in the list
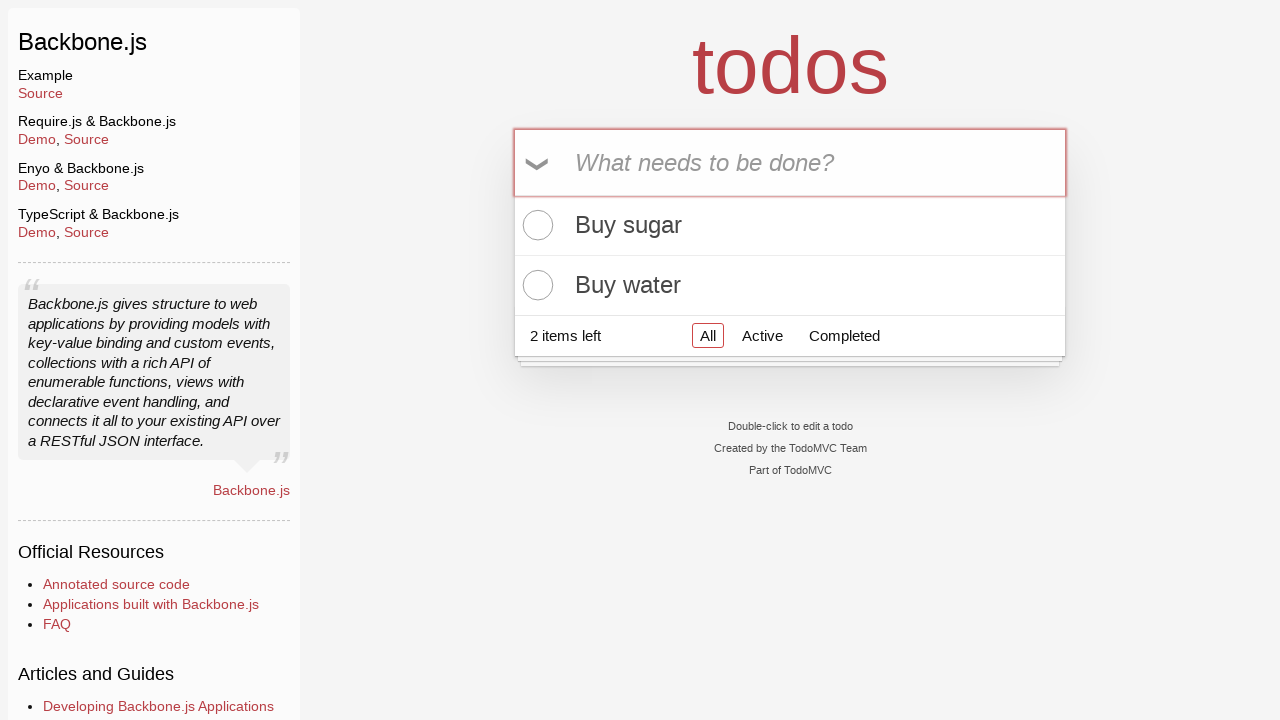

Checked off 'Buy sugar' todo item at (535, 225) on .todo-list li:has-text('Buy sugar') .toggle
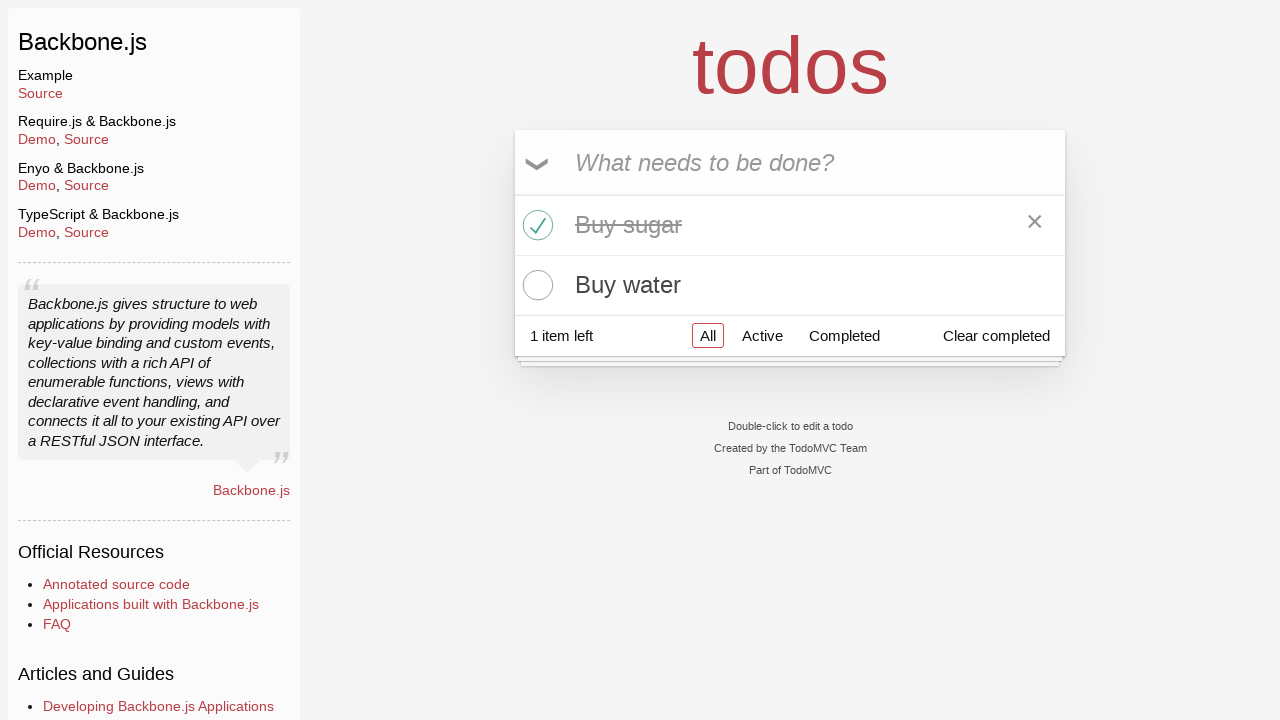

Todo count element loaded
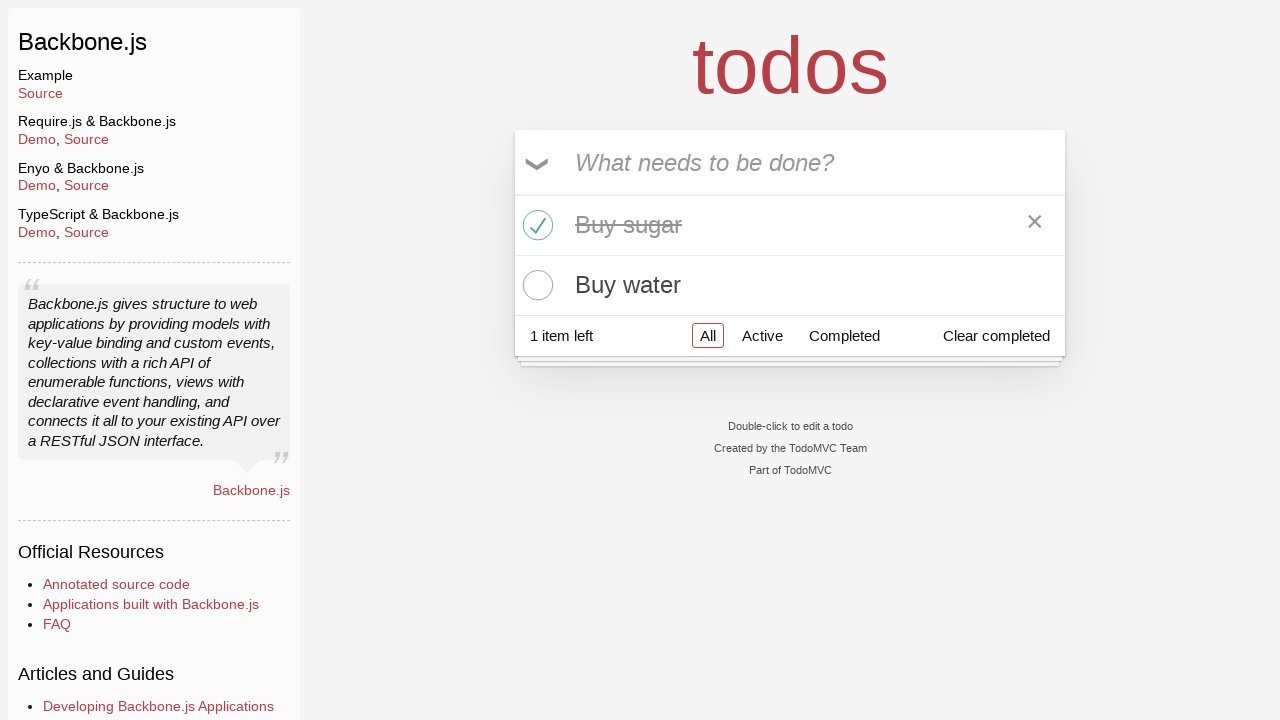

Verified that remaining items count is 1
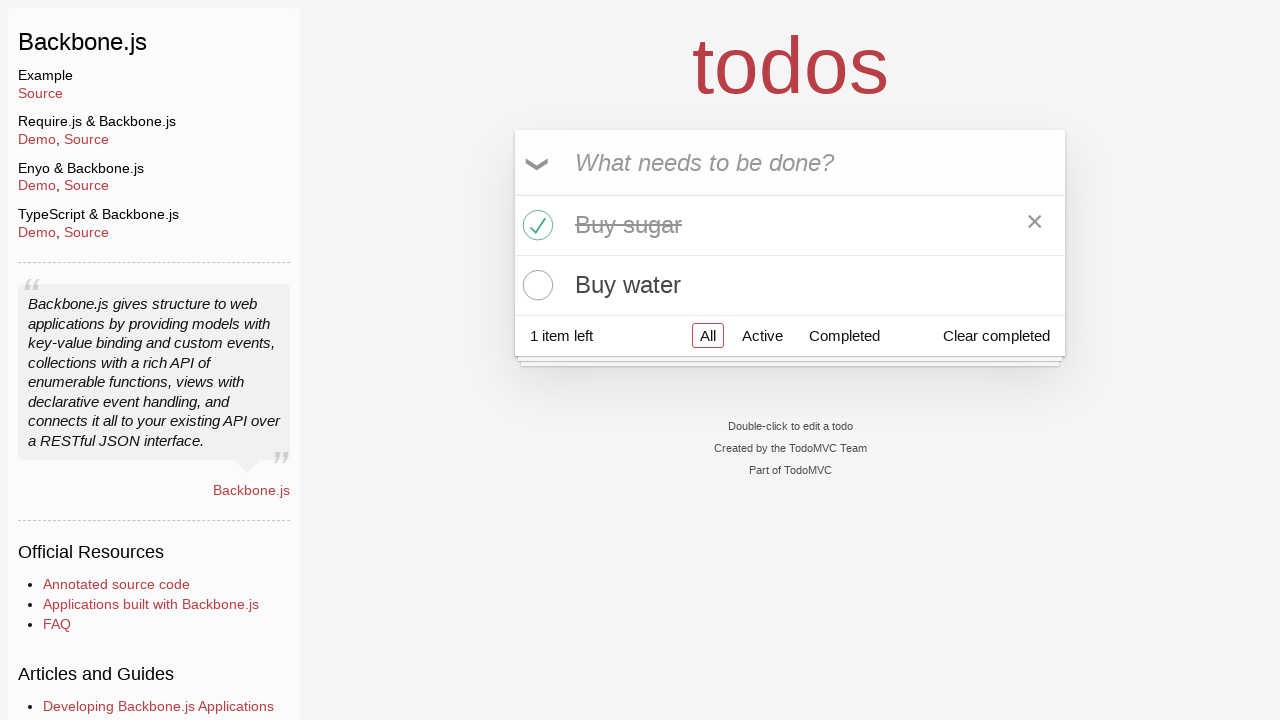

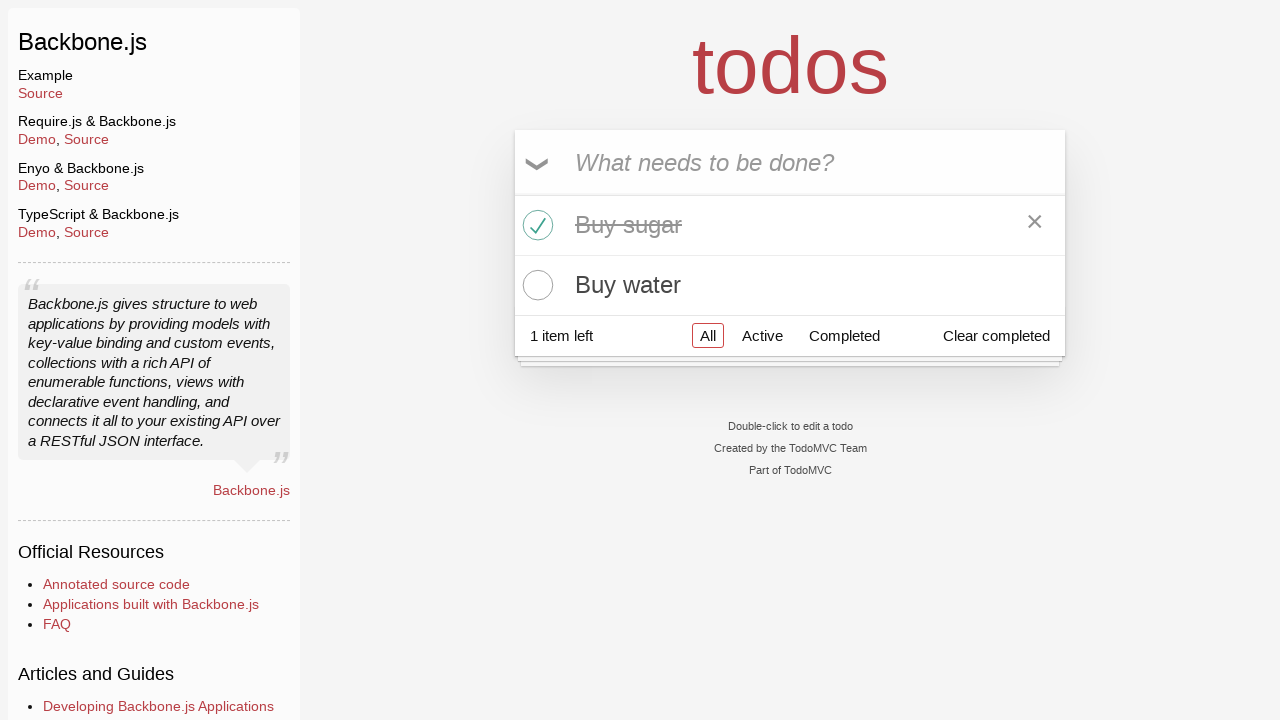